Tests checkbox handling functionality by selecting all available checkboxes on a practice automation website

Starting URL: https://testautomationpractice.blogspot.com/

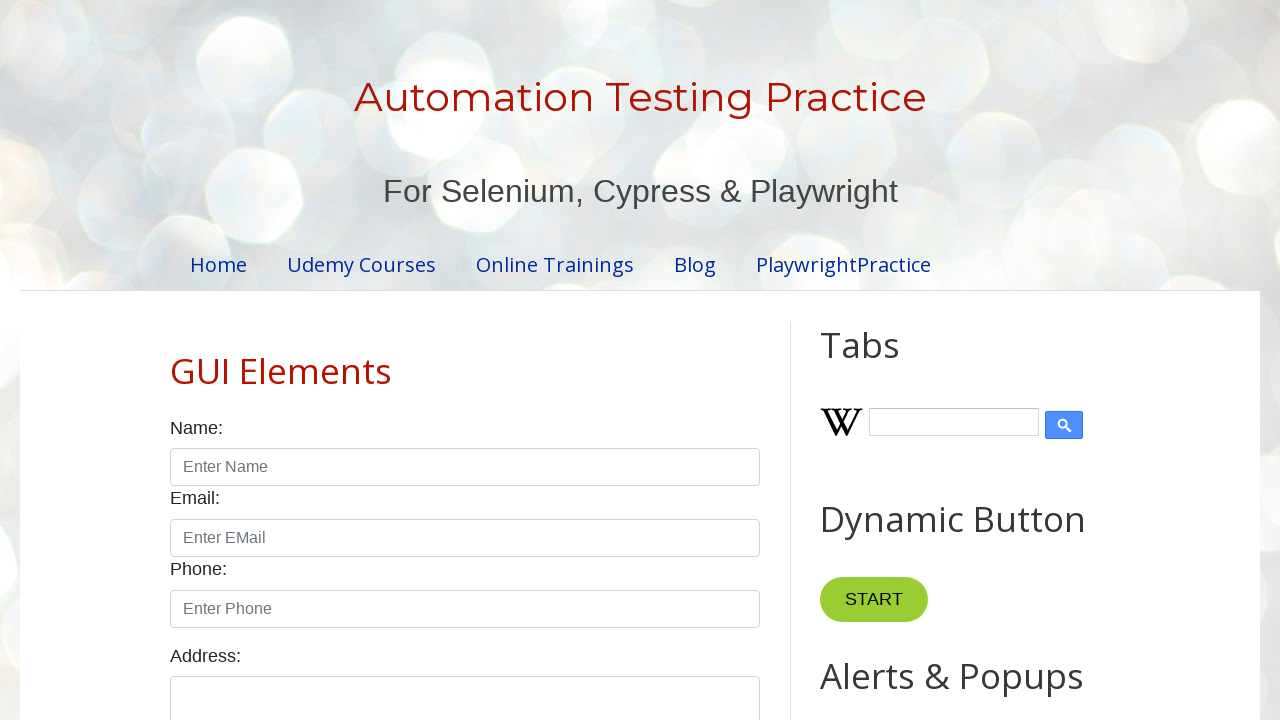

Waited for checkboxes to load on the page
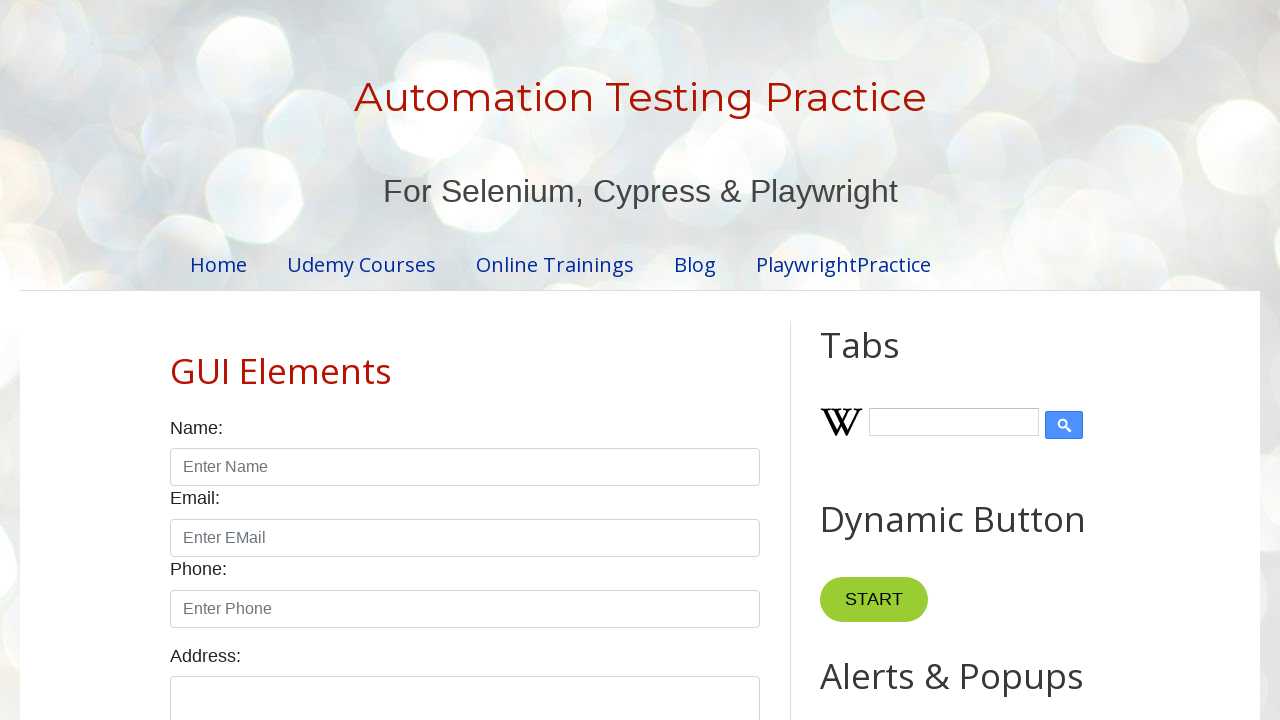

Located all available checkboxes on the page
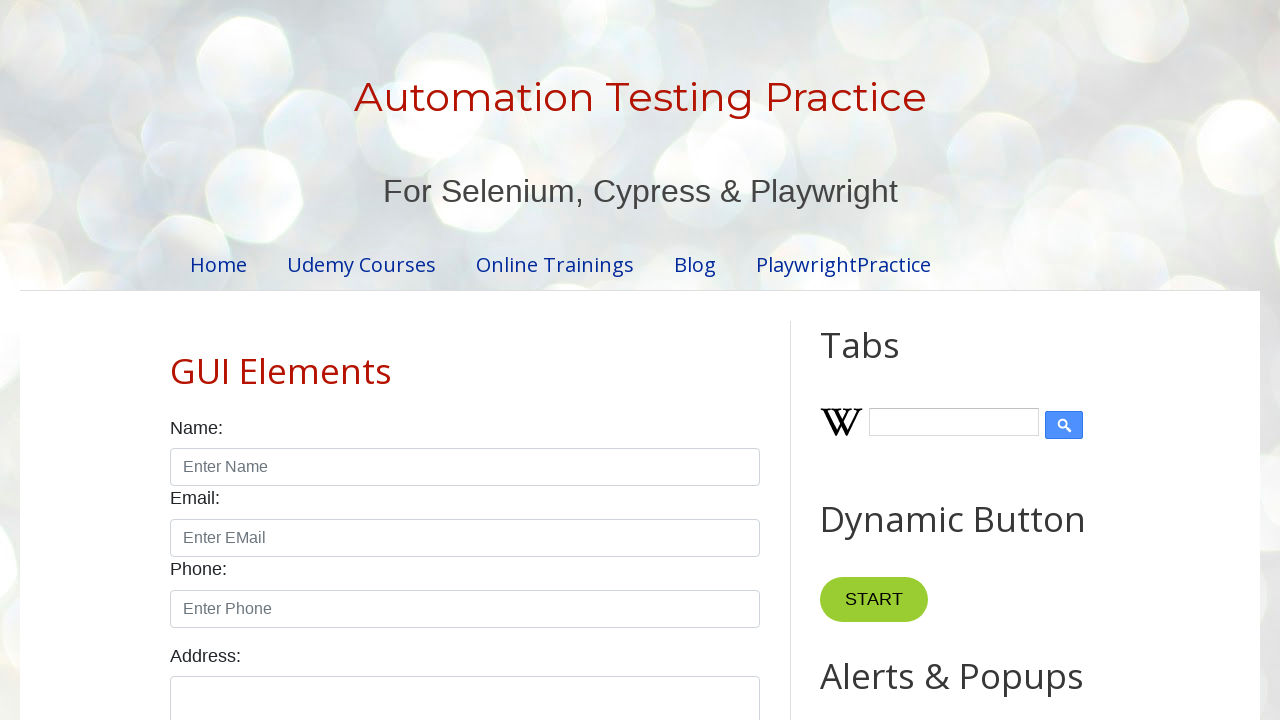

Selected a checkbox
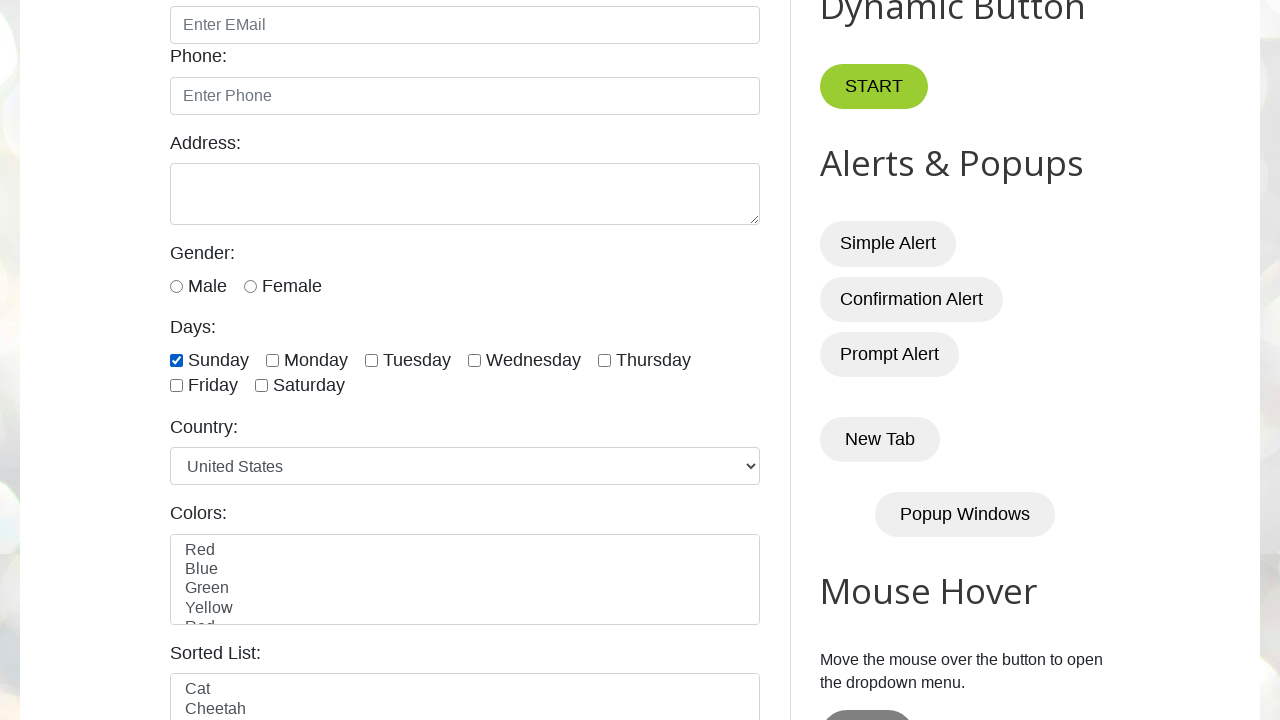

Selected a checkbox
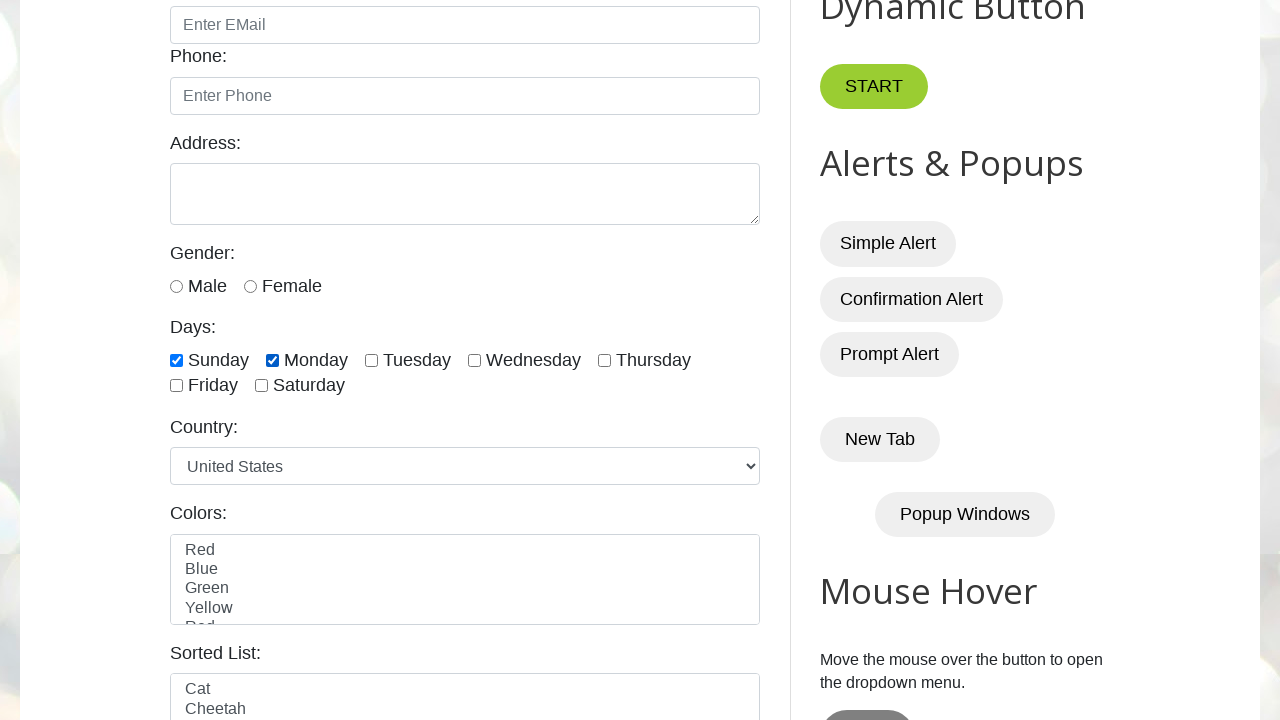

Selected a checkbox
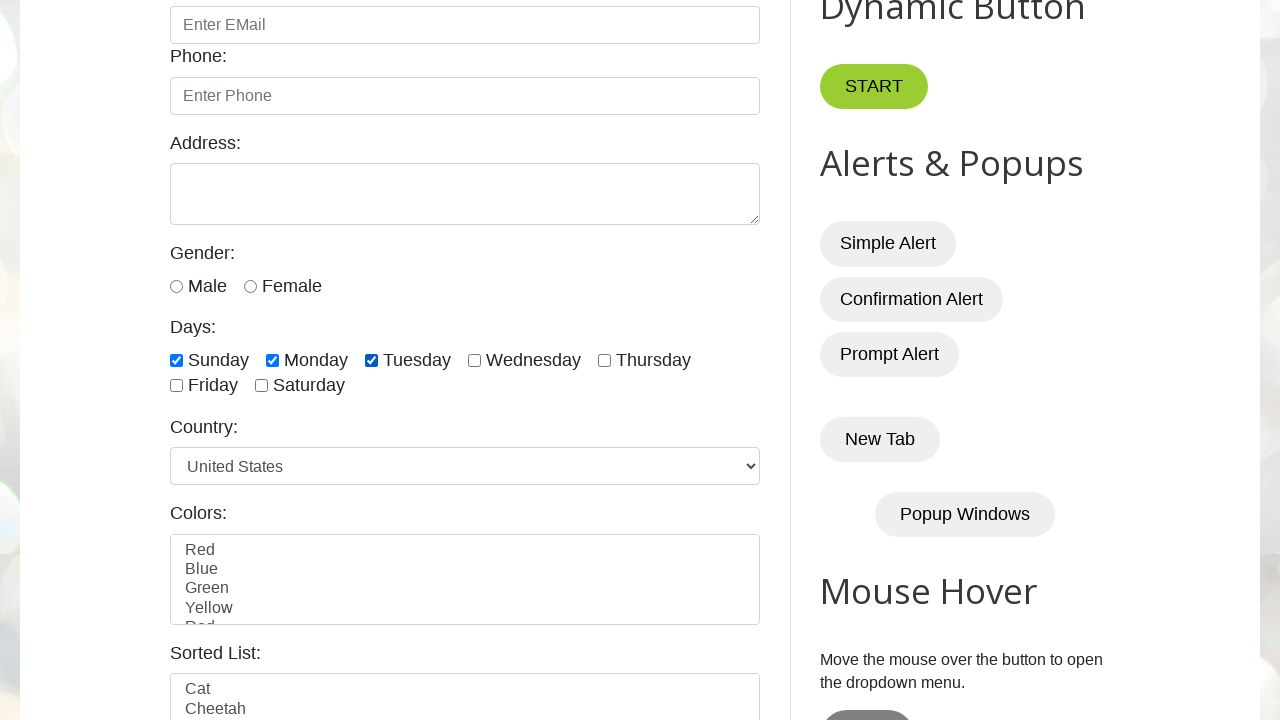

Selected a checkbox
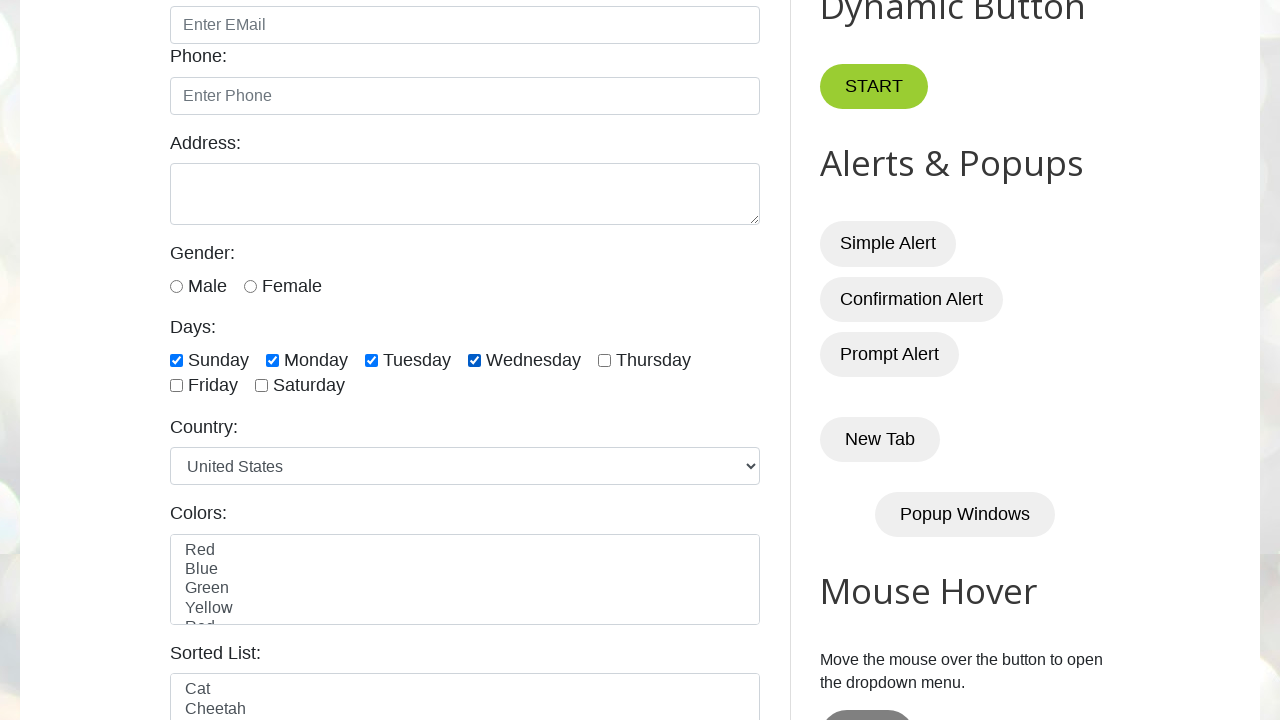

Selected a checkbox
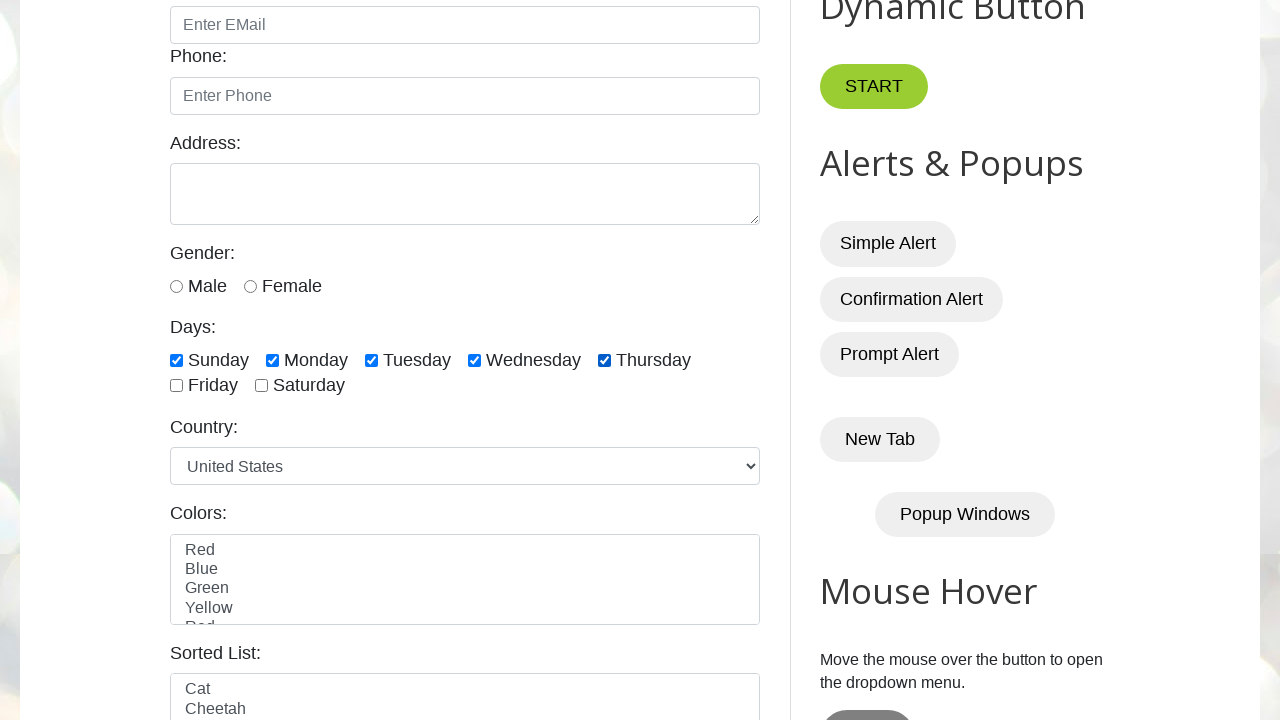

Selected a checkbox
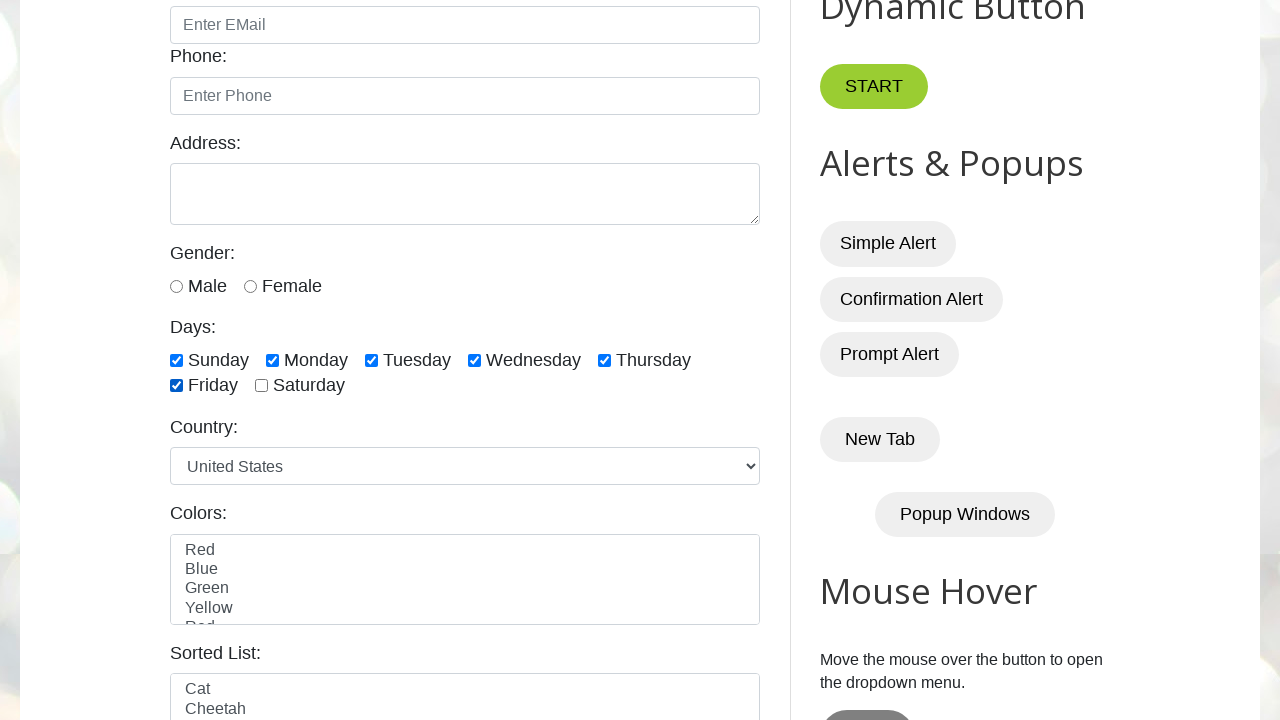

Selected a checkbox
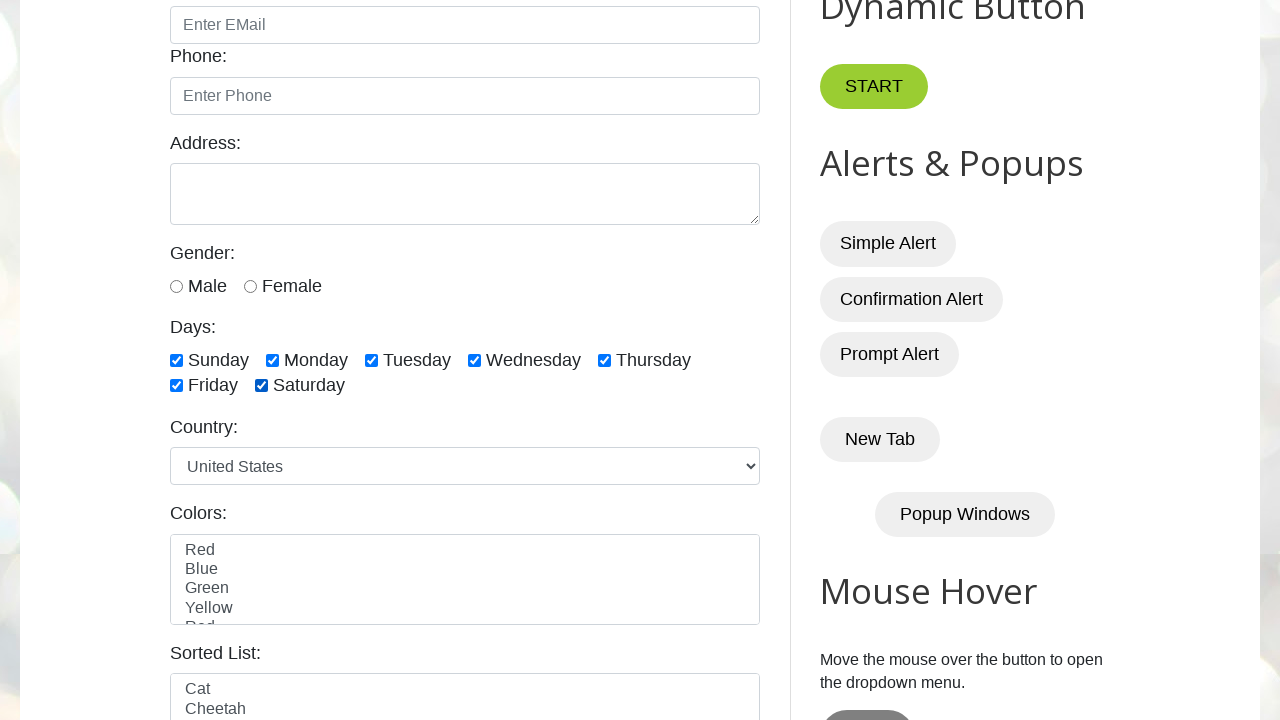

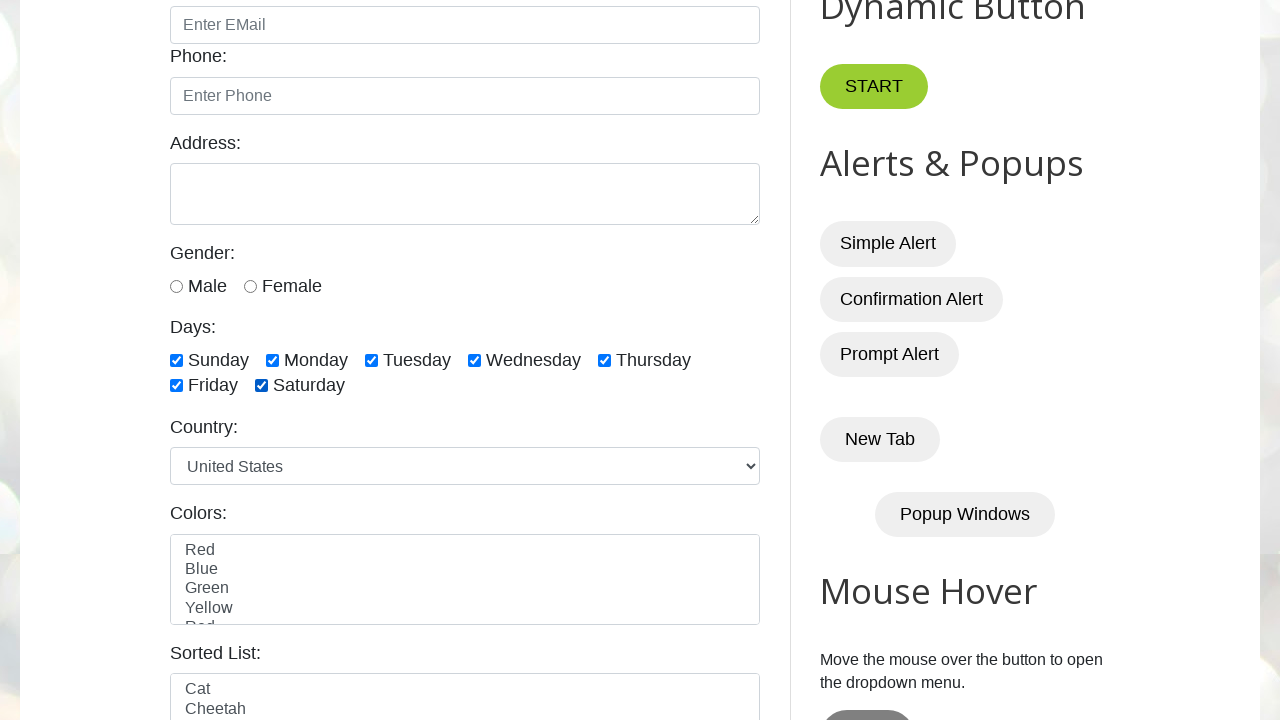